Tests opting out of A/B tests by adding an opt-out cookie before navigating to the A/B test page

Starting URL: http://the-internet.herokuapp.com

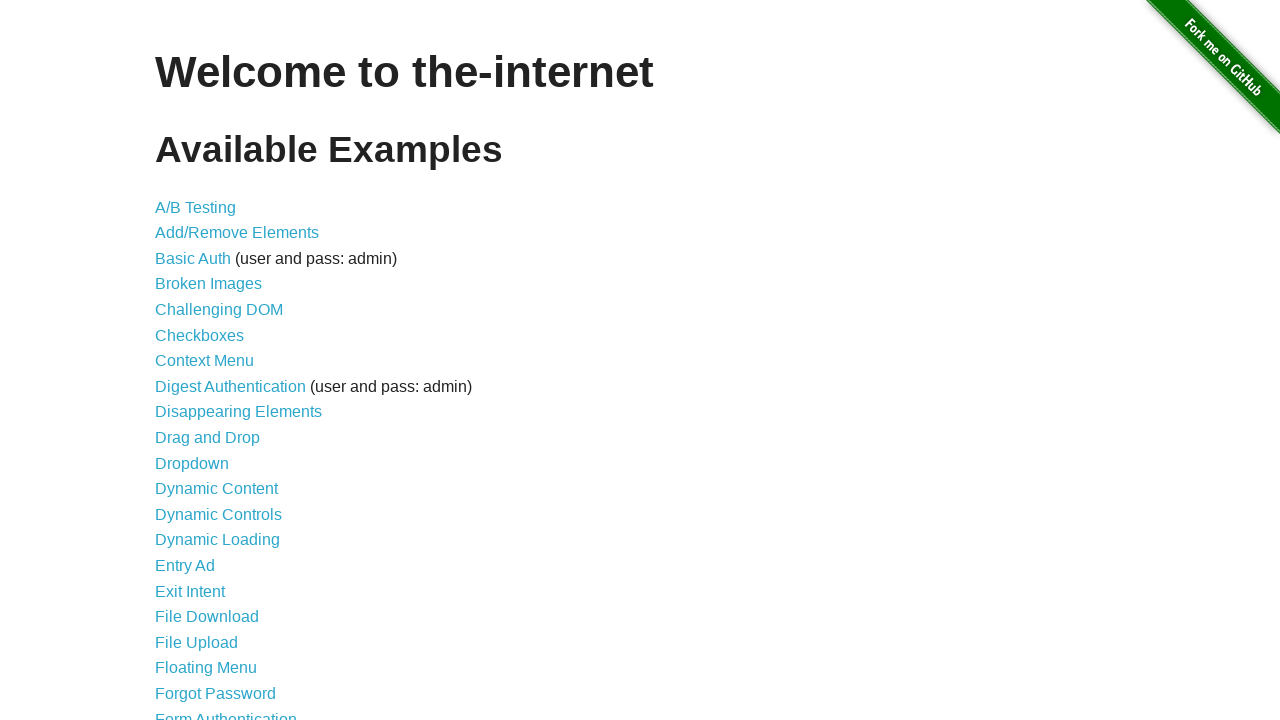

Added optimizelyOptOut cookie to opt out of A/B tests
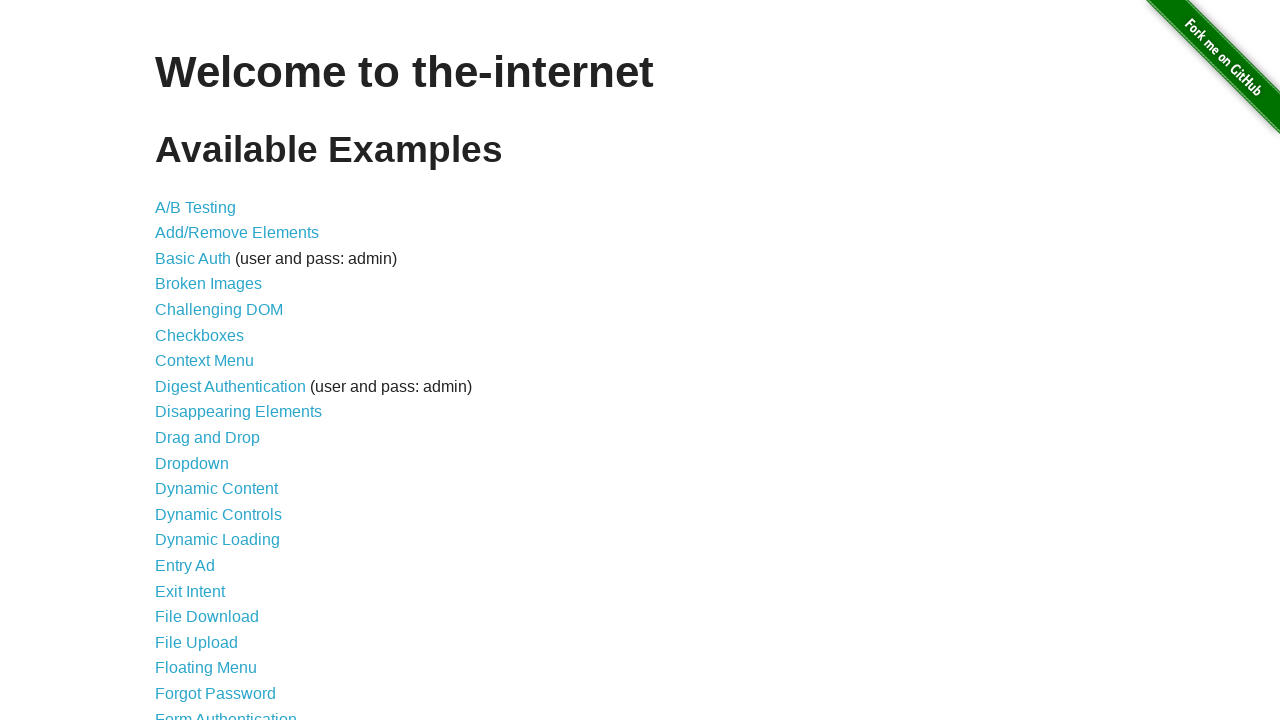

Navigated to A/B test page
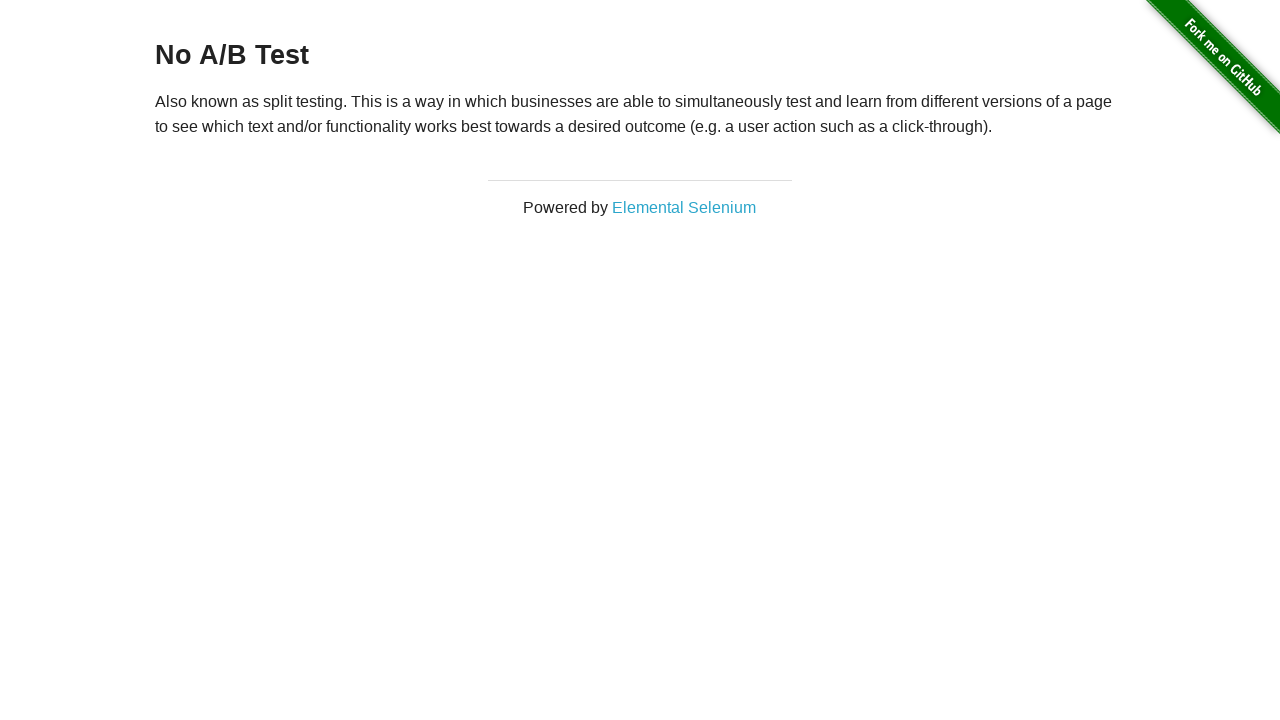

Retrieved heading text from page
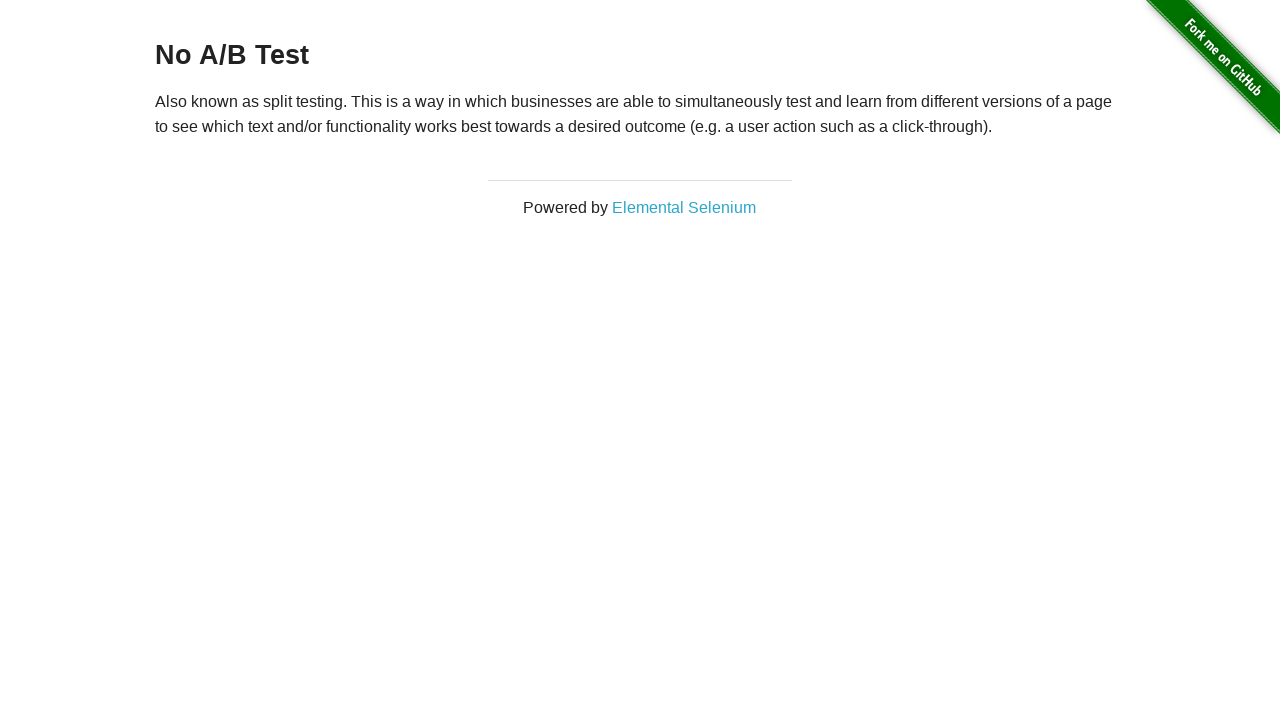

Verified heading text is 'No A/B Test' - opt-out cookie works
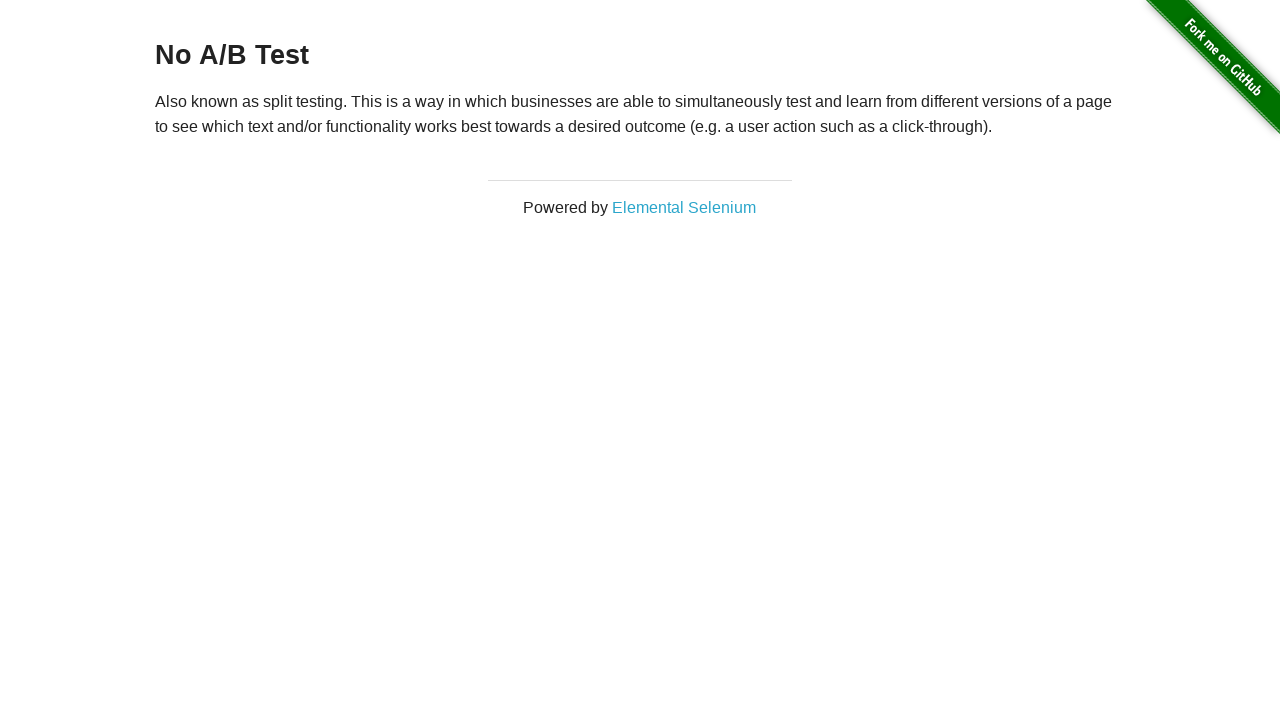

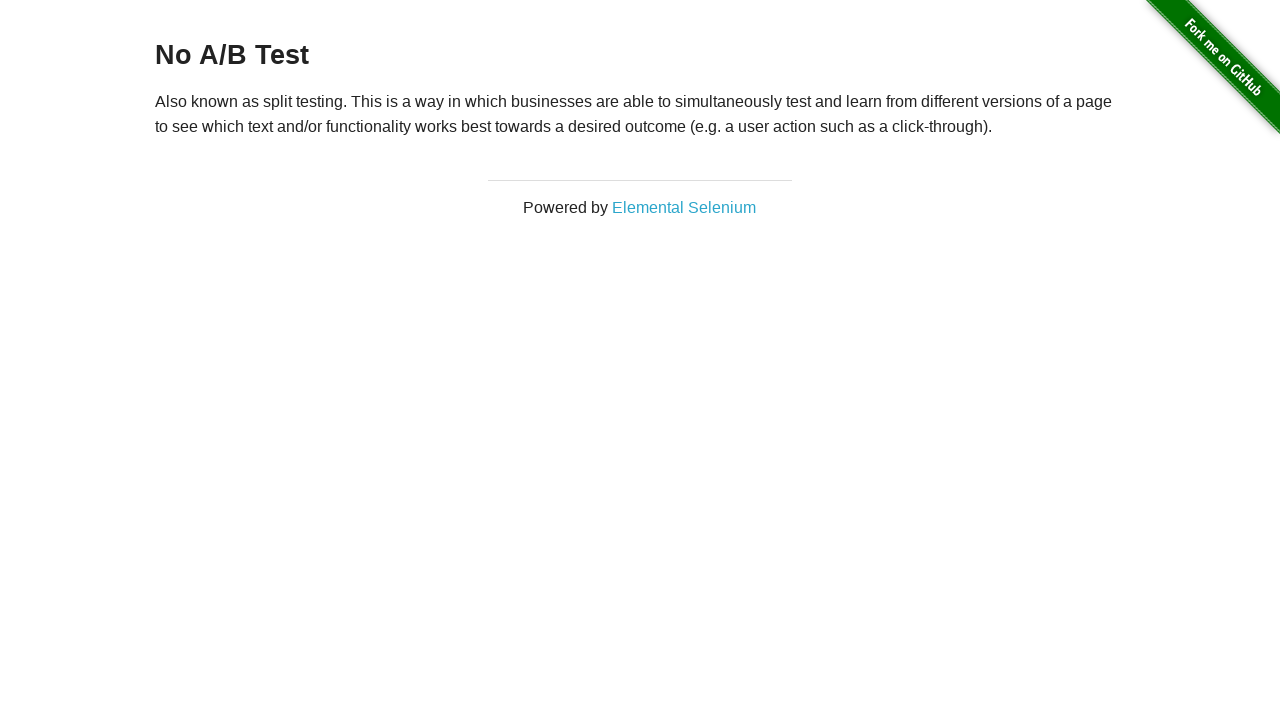